Tests immediate alert notification by clicking a button and accepting the alert that appears

Starting URL: https://demoqa.com/alerts

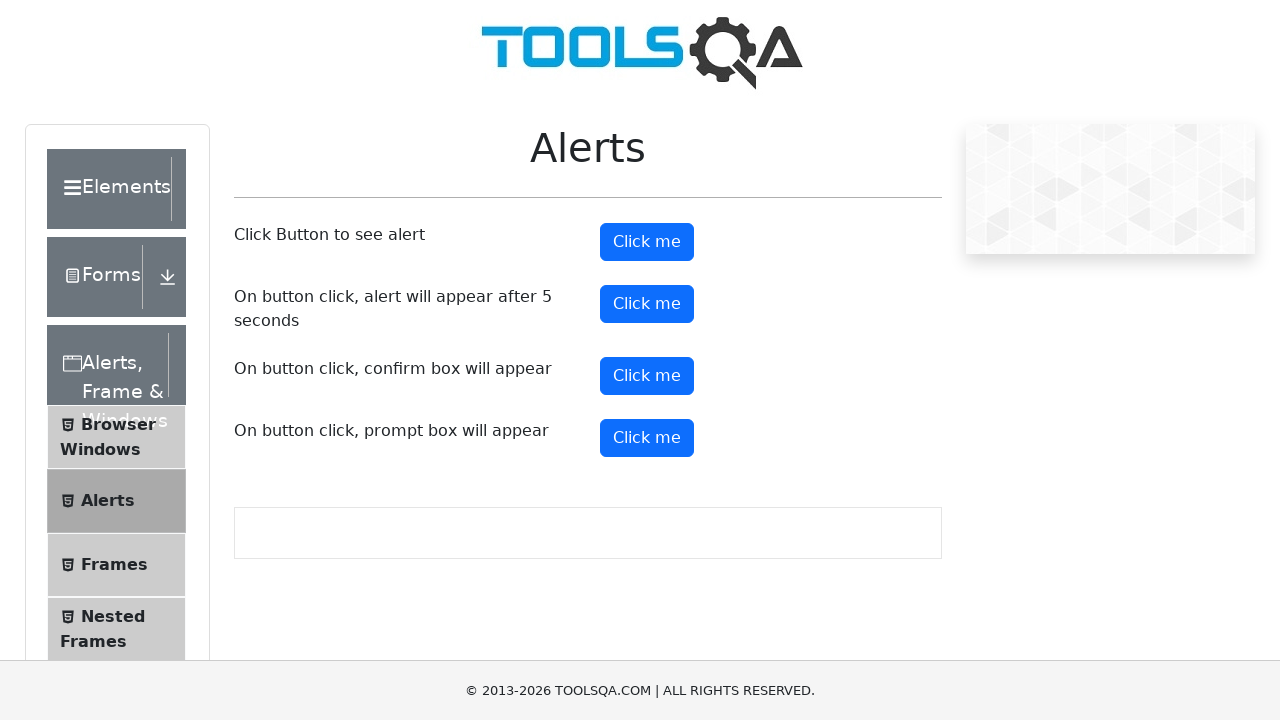

Clicked alert button to trigger immediate notification alert at (647, 242) on #alertButton
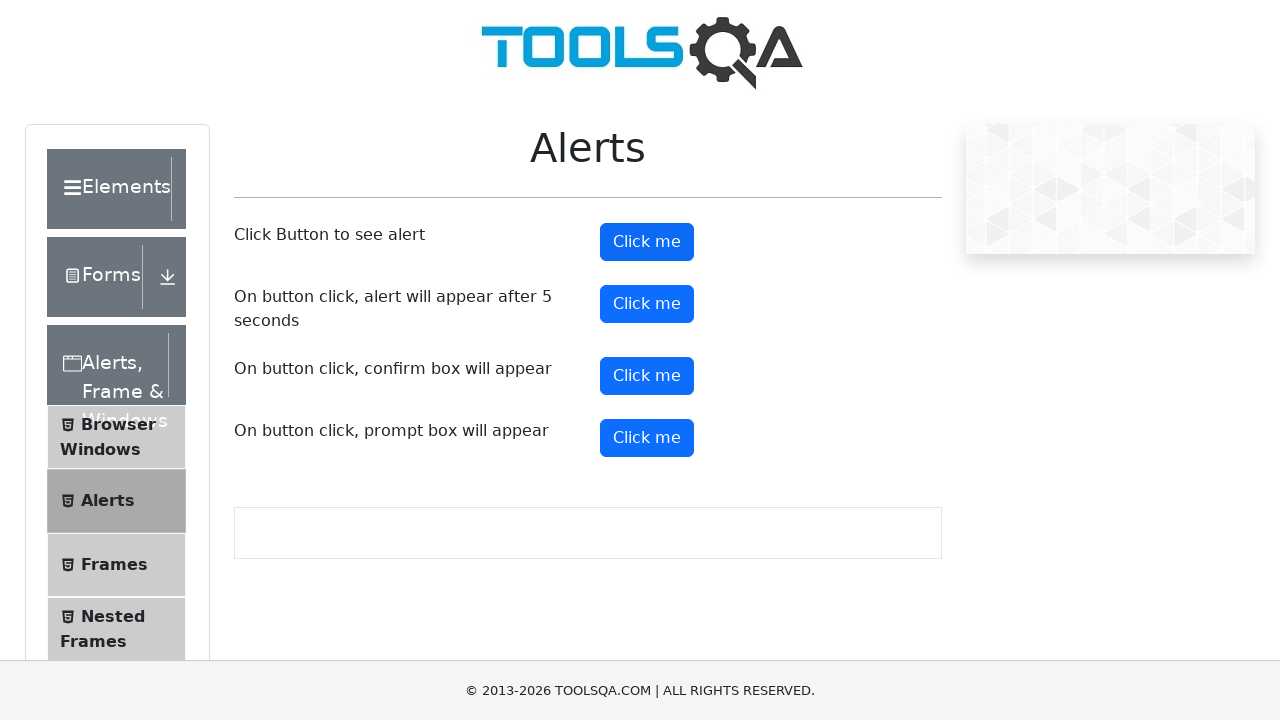

Set up dialog handler to accept alert
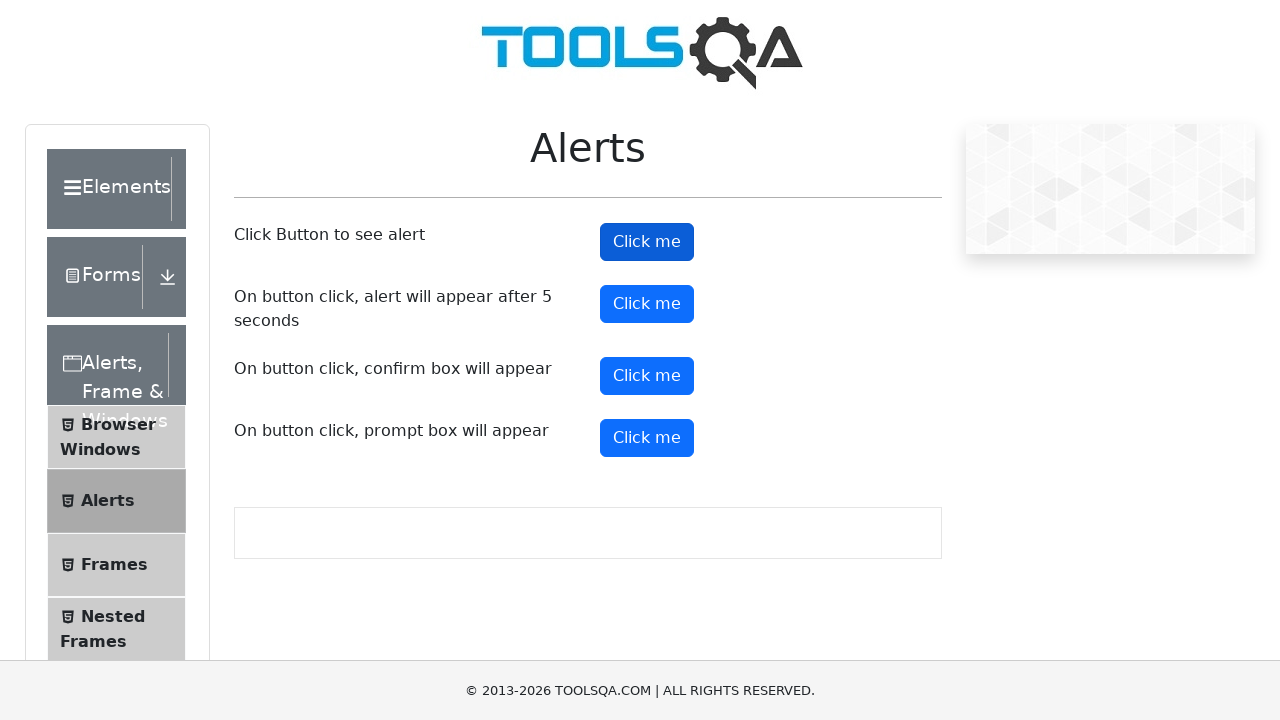

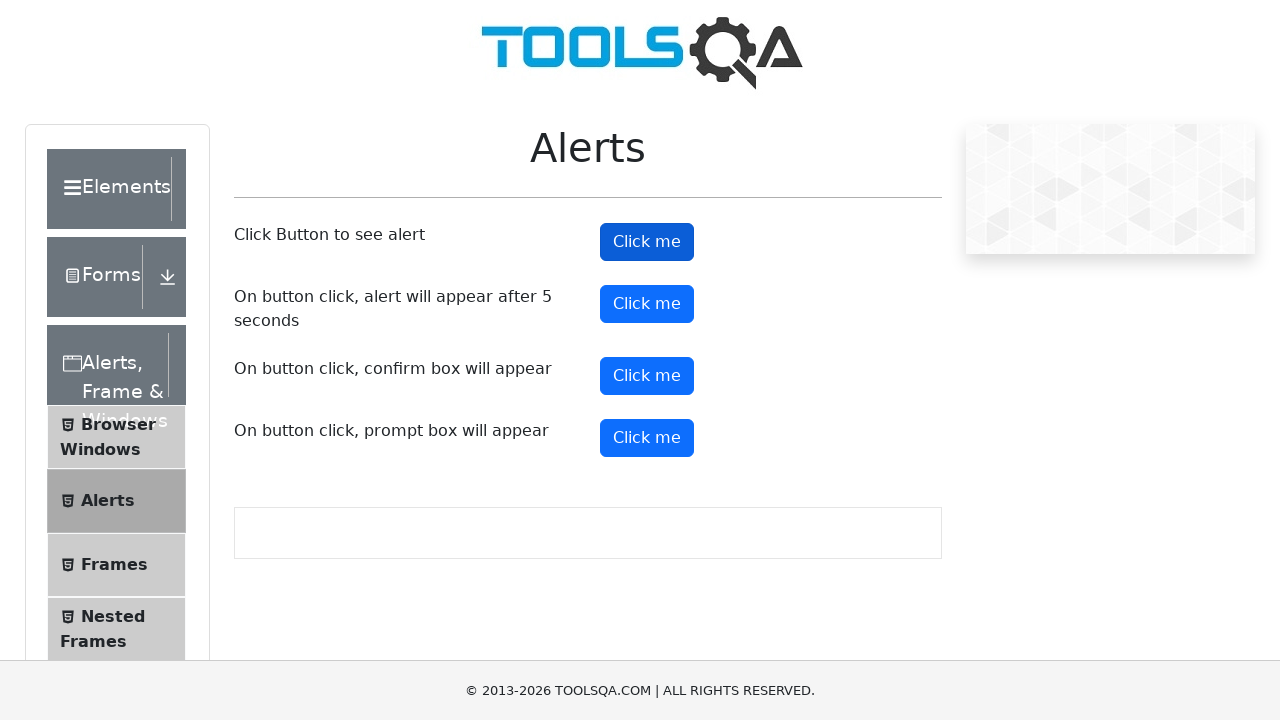